Tests the Add/Remove Elements functionality by dynamically adding random number of elements and then removing them all

Starting URL: https://the-internet.herokuapp.com/

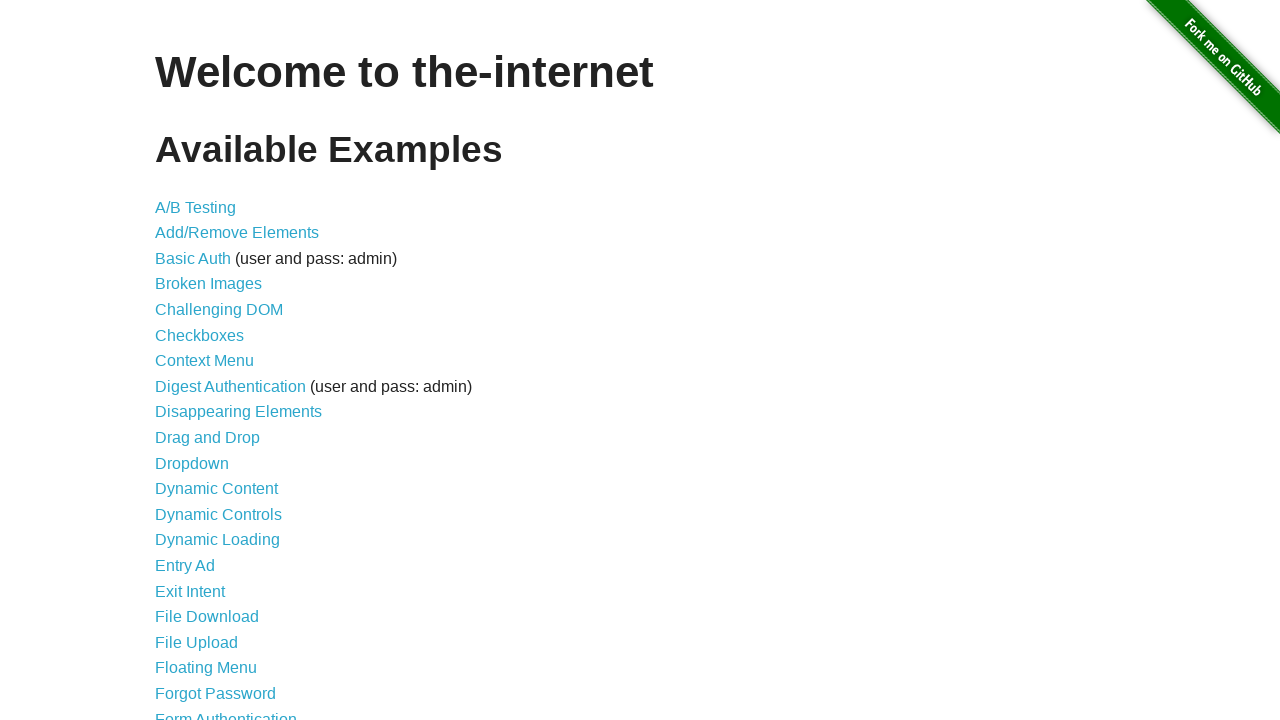

Clicked on Add/Remove Elements link at (237, 233) on text='Add/Remove Elements'
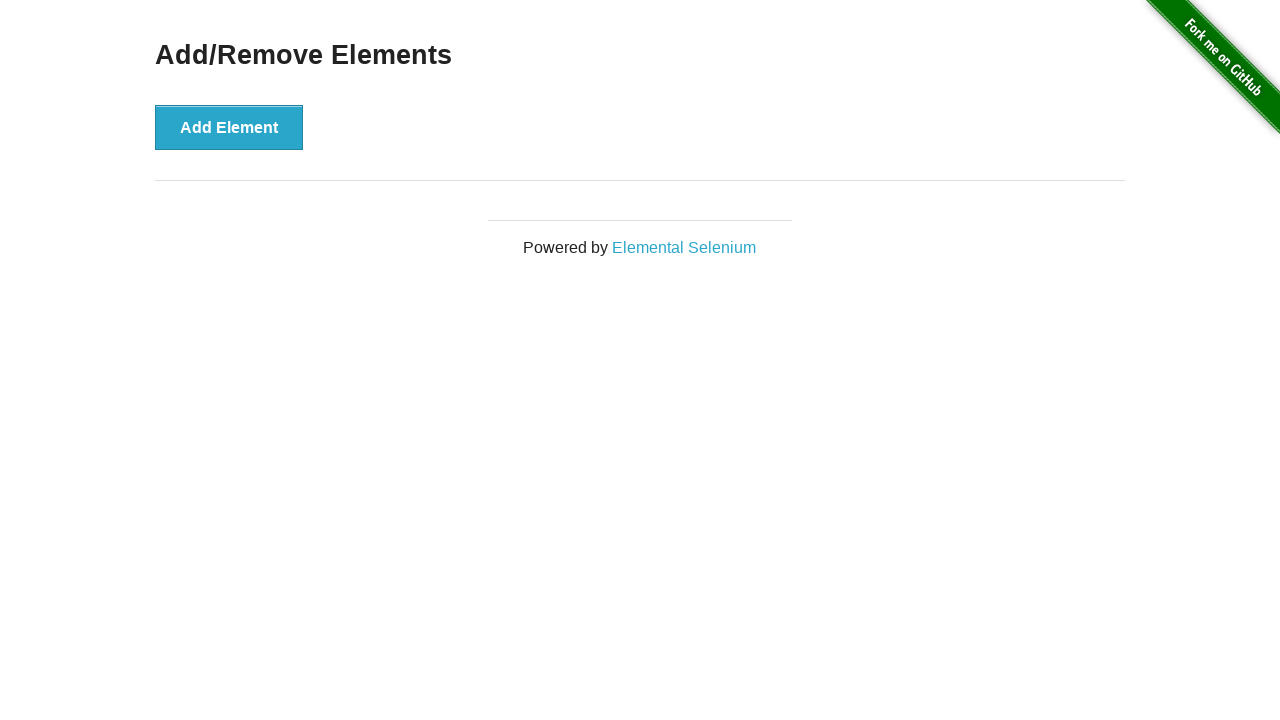

Generated random number of elements to add: 1
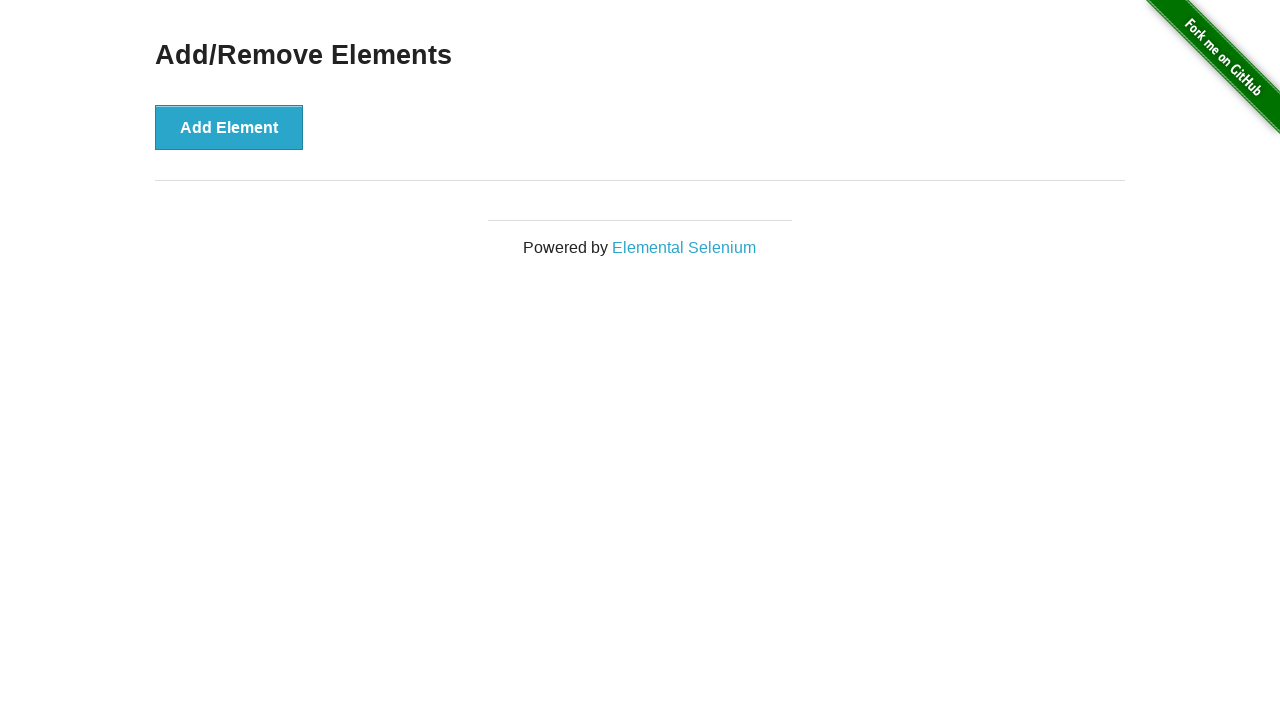

Clicked Add Element button (iteration 1/1) at (229, 127) on button:has-text('Add Element')
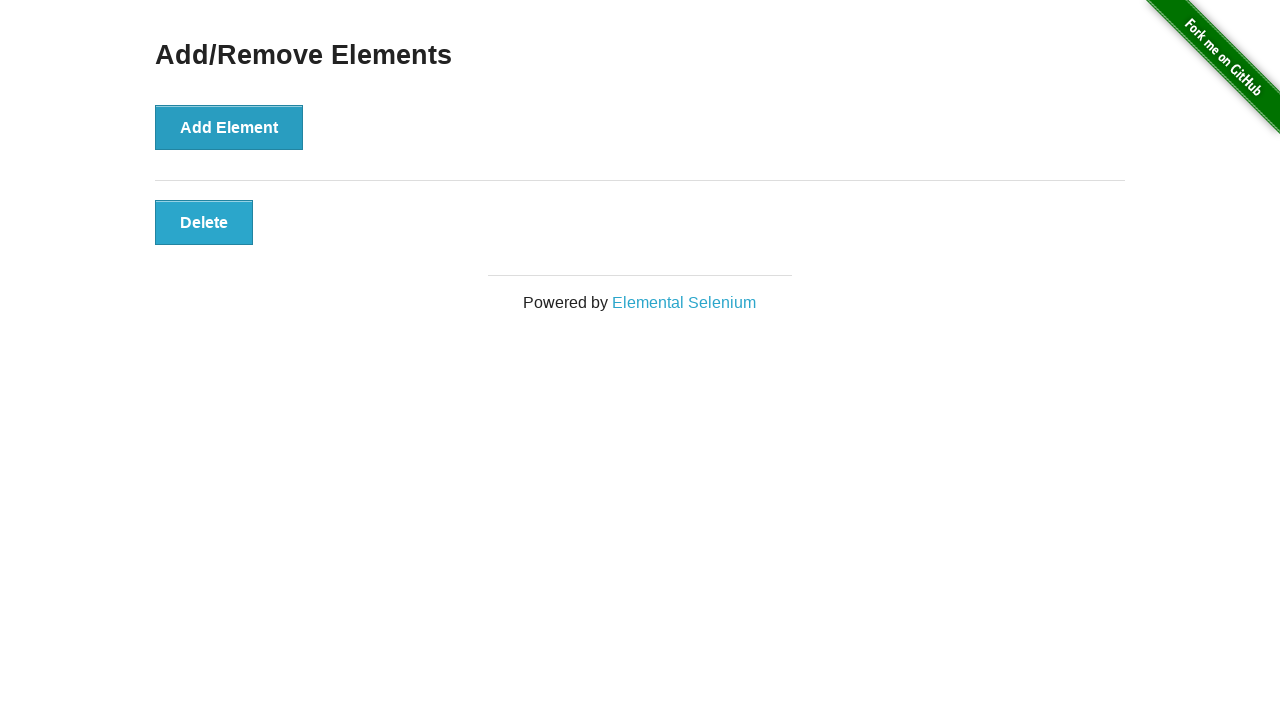

Verified 1 delete buttons are present
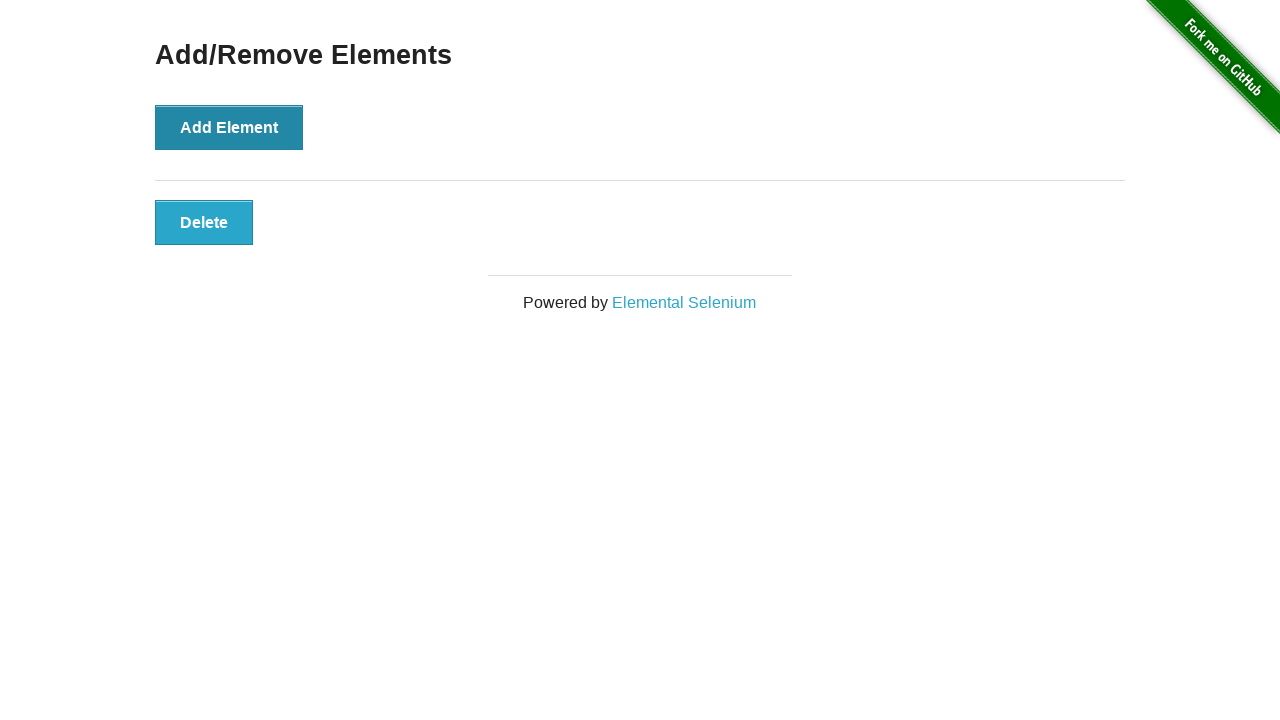

Clicked a delete button to remove an element at (204, 222) on .added-manually >> nth=0
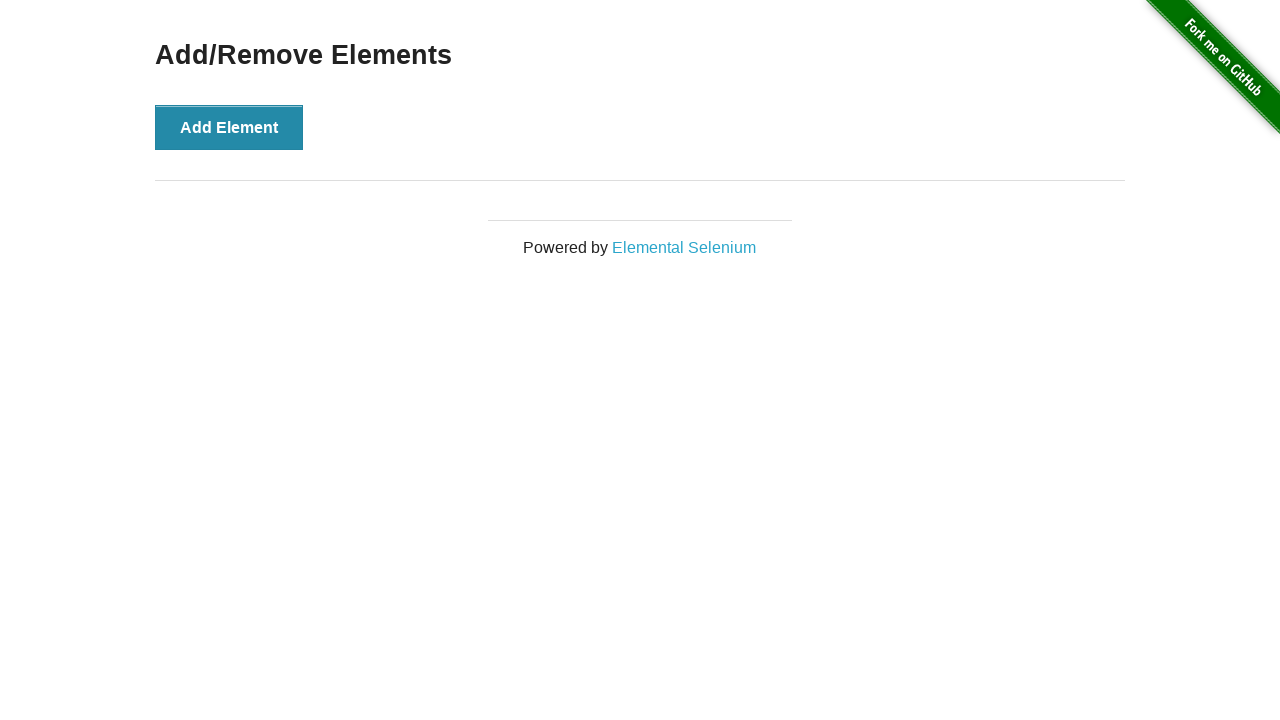

Verified all elements have been removed successfully
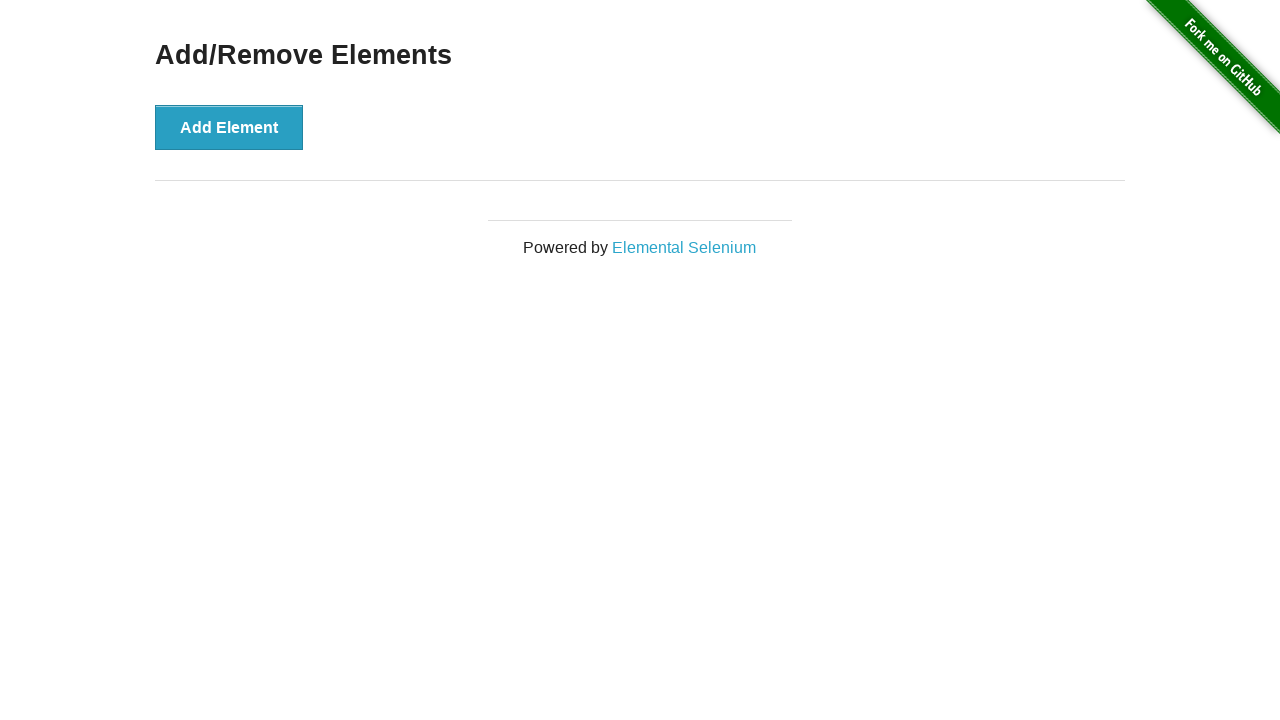

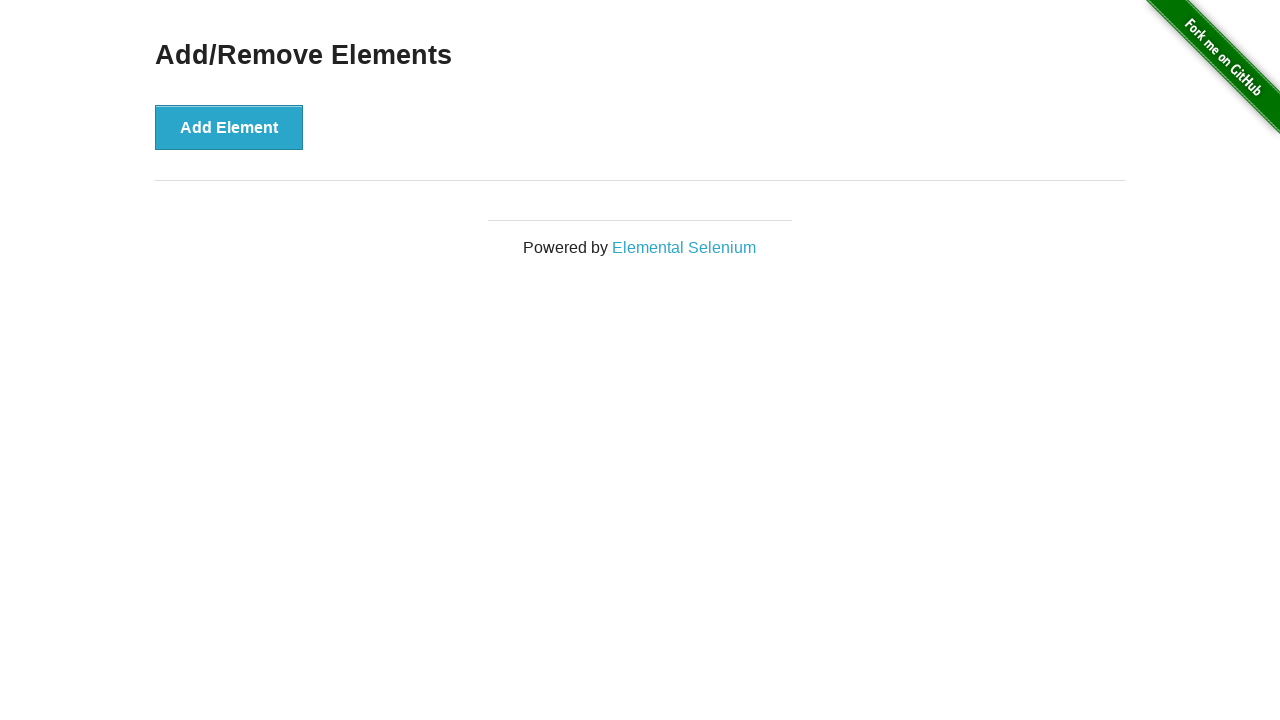